Tests that new todo items are appended to the bottom of the list by creating 3 items and verifying the count

Starting URL: https://demo.playwright.dev/todomvc

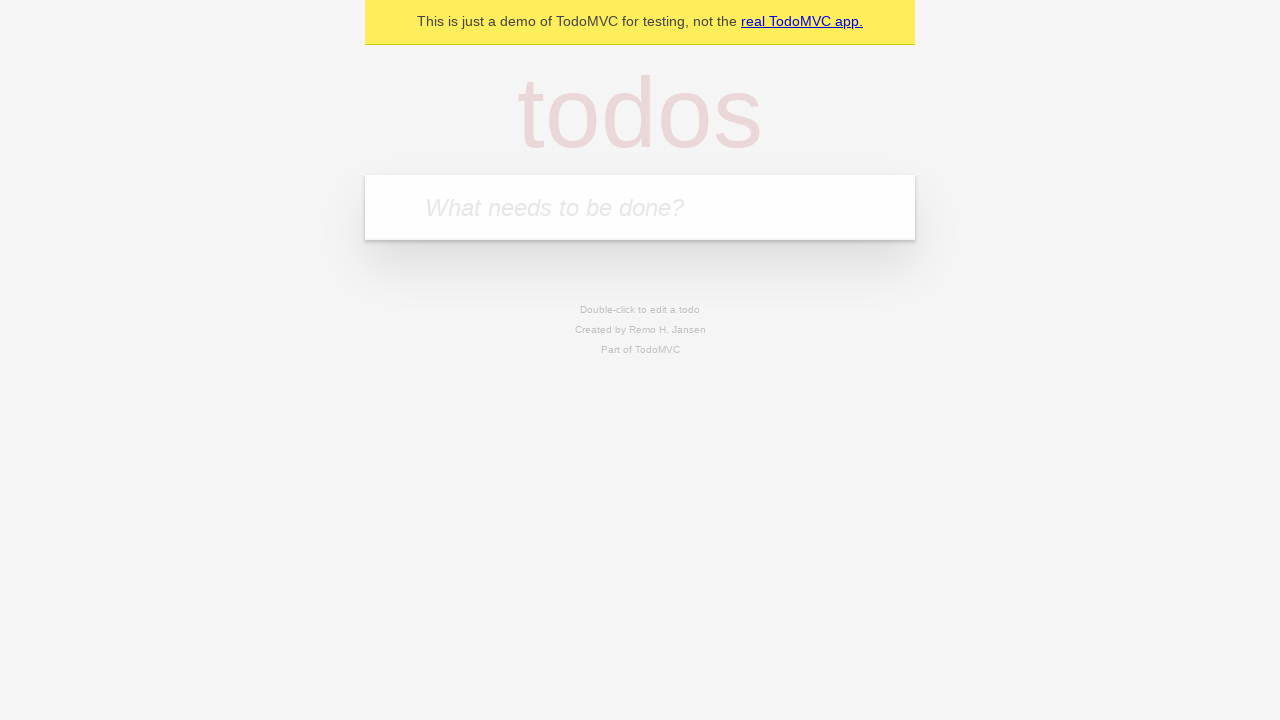

Filled todo input with 'buy some cheese' on internal:attr=[placeholder="What needs to be done?"i]
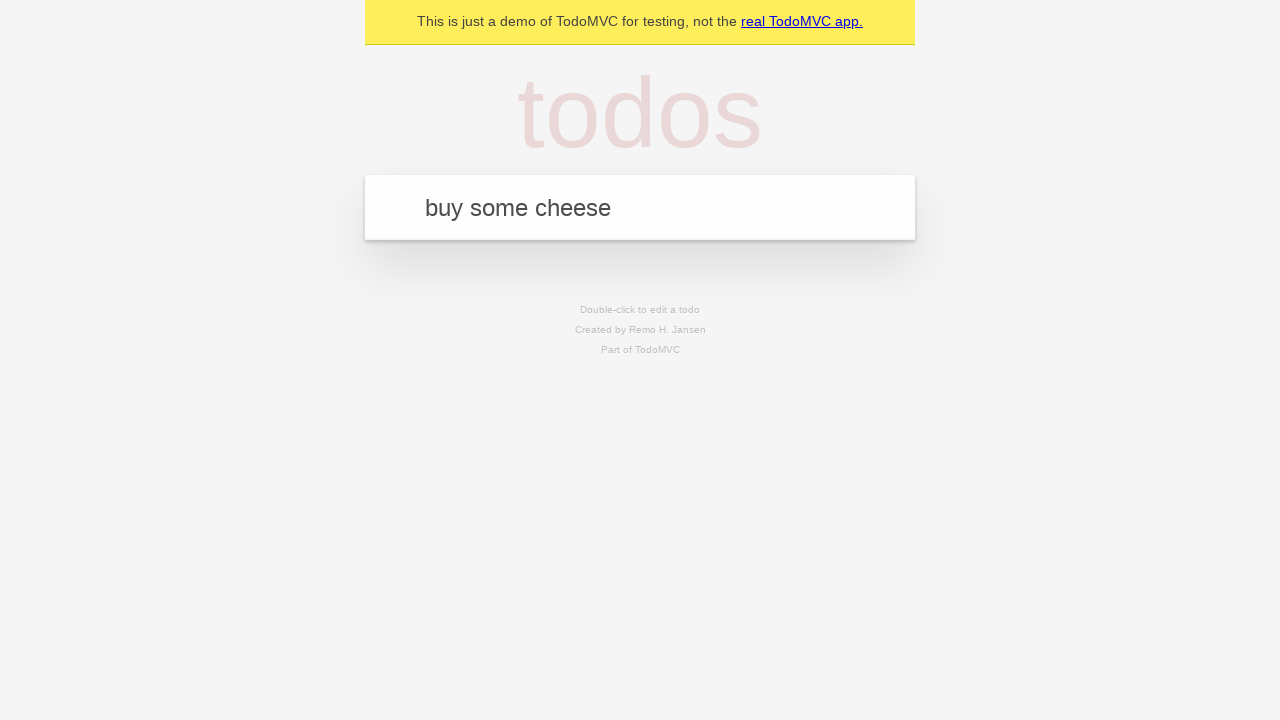

Pressed Enter to create todo item 'buy some cheese' on internal:attr=[placeholder="What needs to be done?"i]
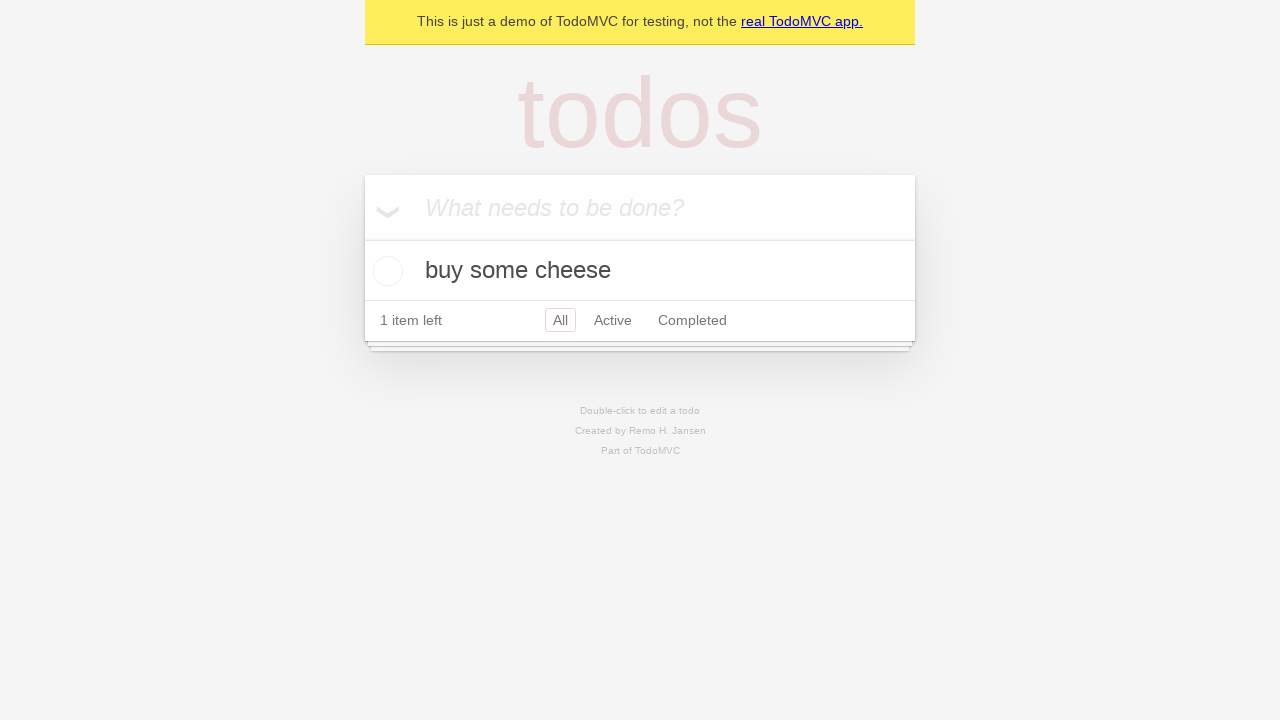

Filled todo input with 'feed the cat' on internal:attr=[placeholder="What needs to be done?"i]
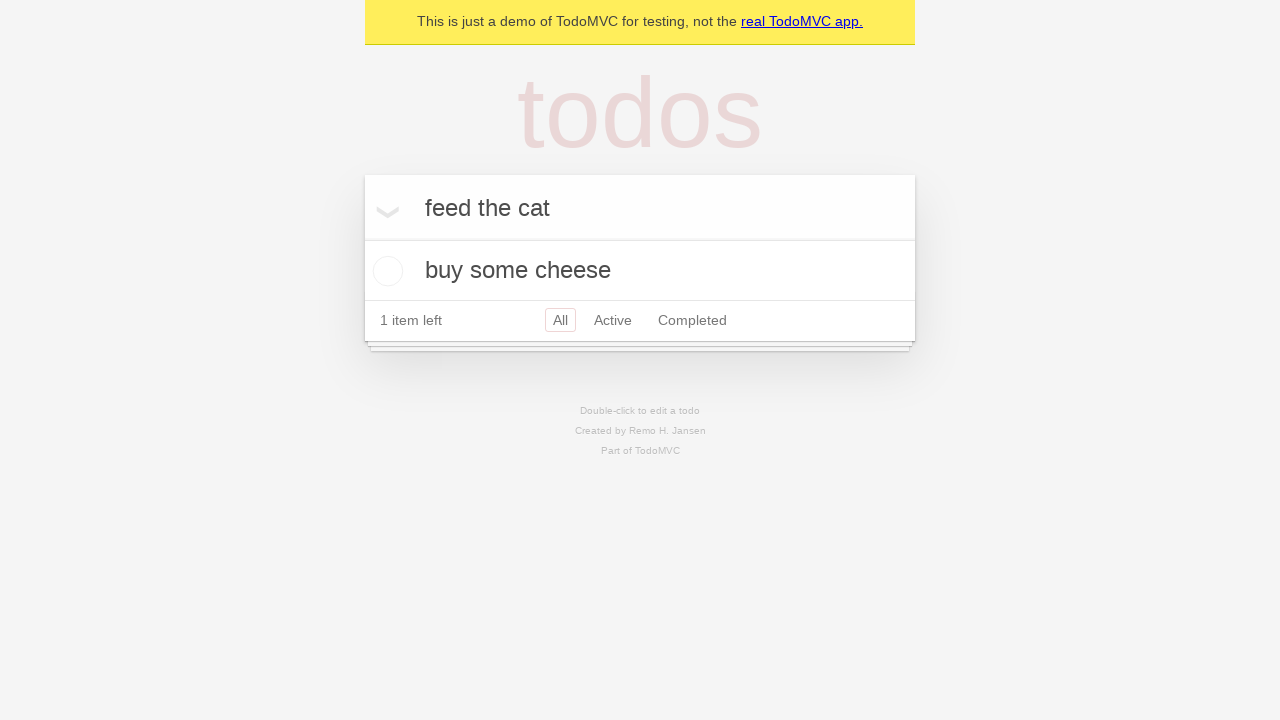

Pressed Enter to create todo item 'feed the cat' on internal:attr=[placeholder="What needs to be done?"i]
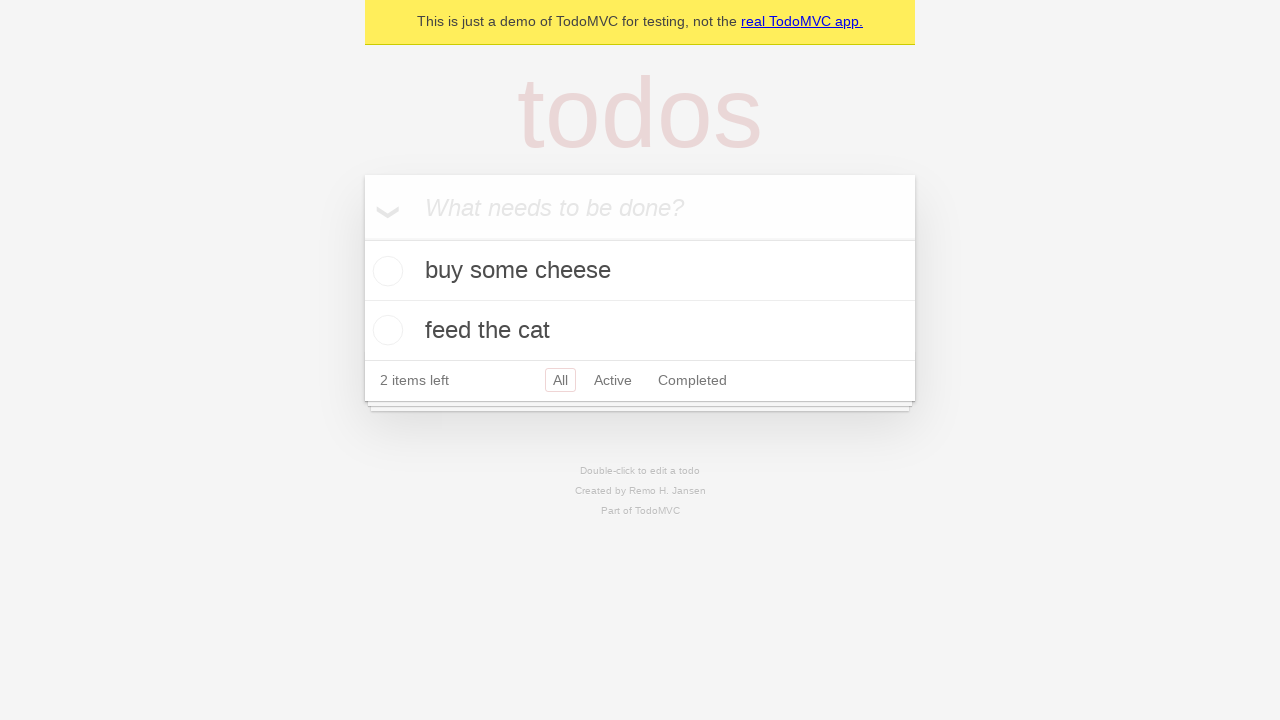

Filled todo input with 'book a doctors appointment' on internal:attr=[placeholder="What needs to be done?"i]
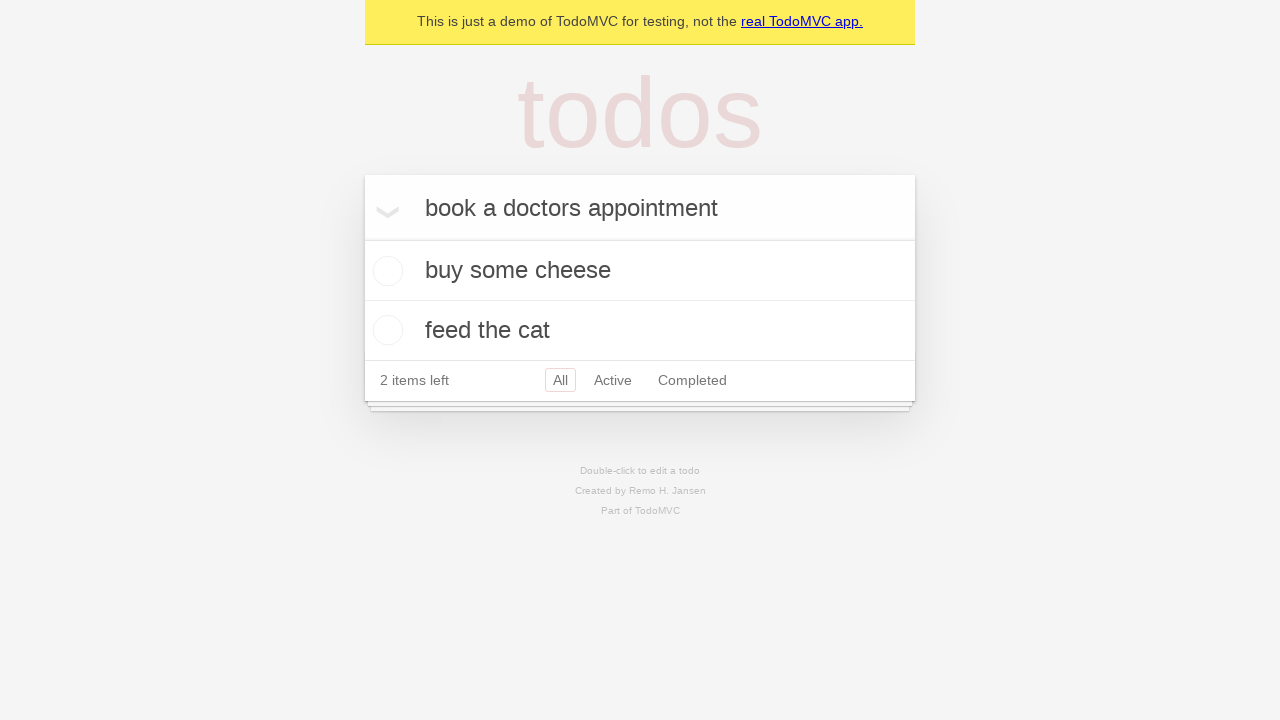

Pressed Enter to create todo item 'book a doctors appointment' on internal:attr=[placeholder="What needs to be done?"i]
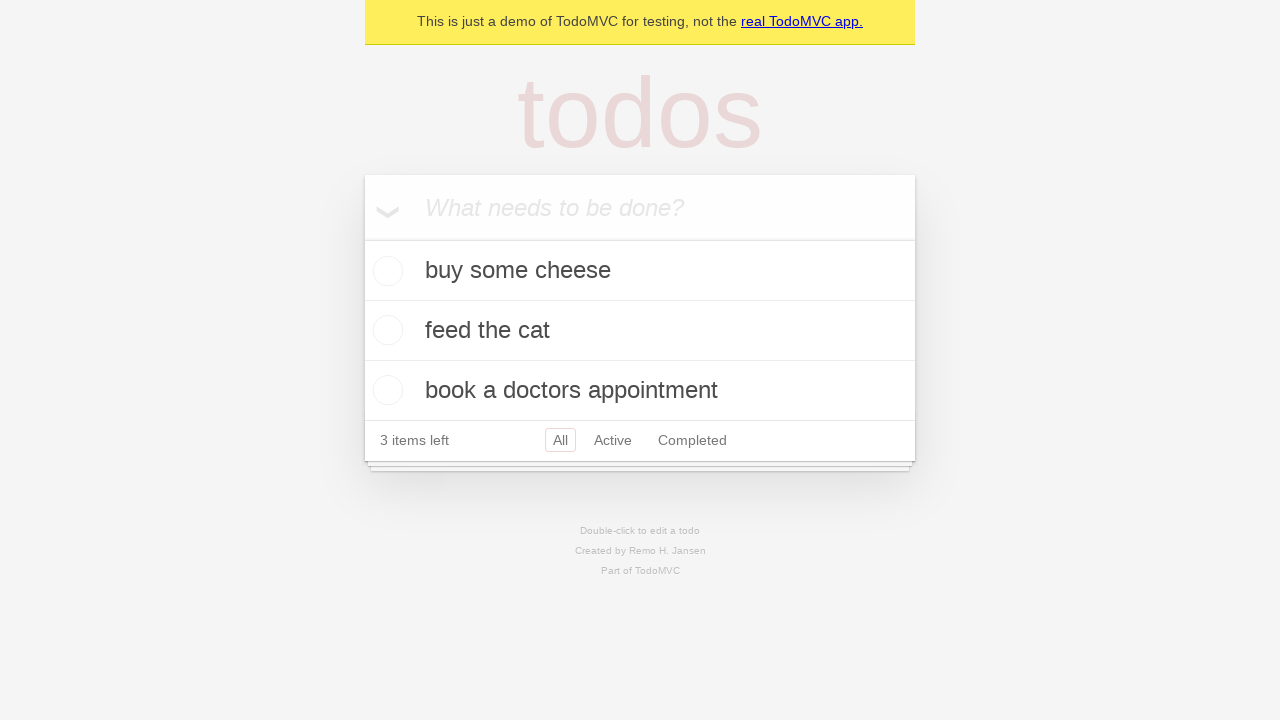

Verified that all 3 items were appended to the list (3 items left indicator visible)
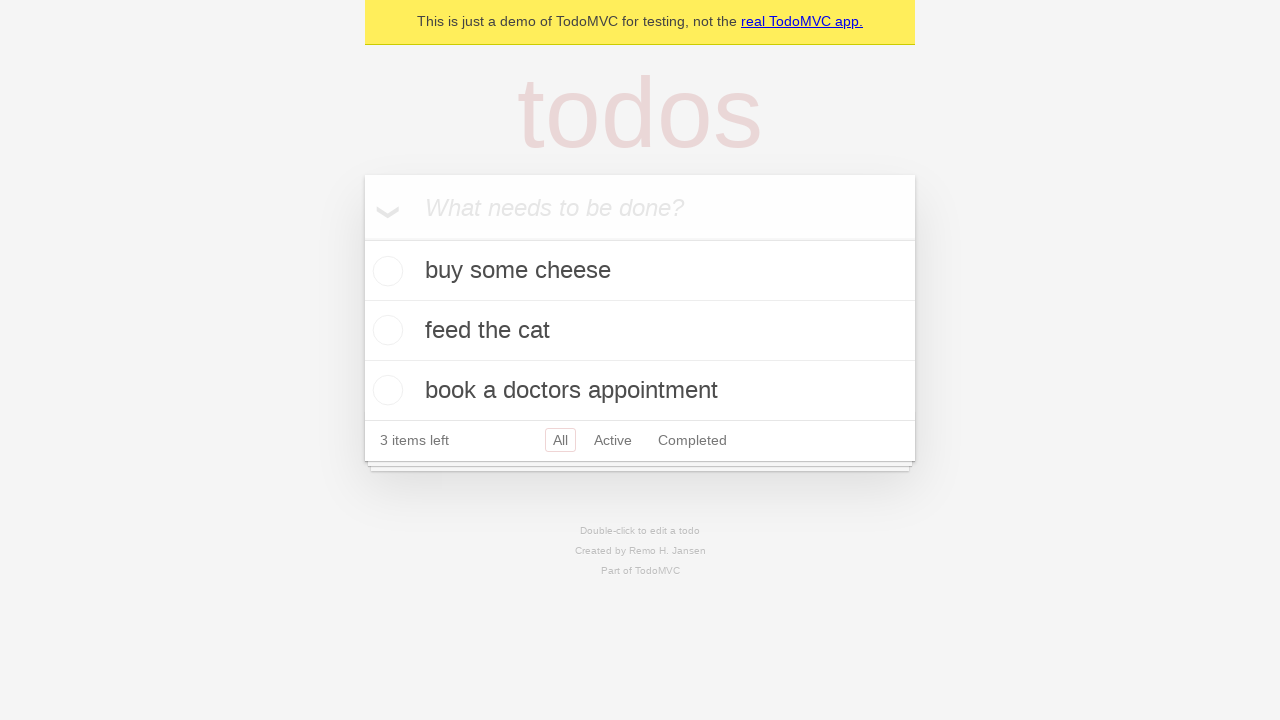

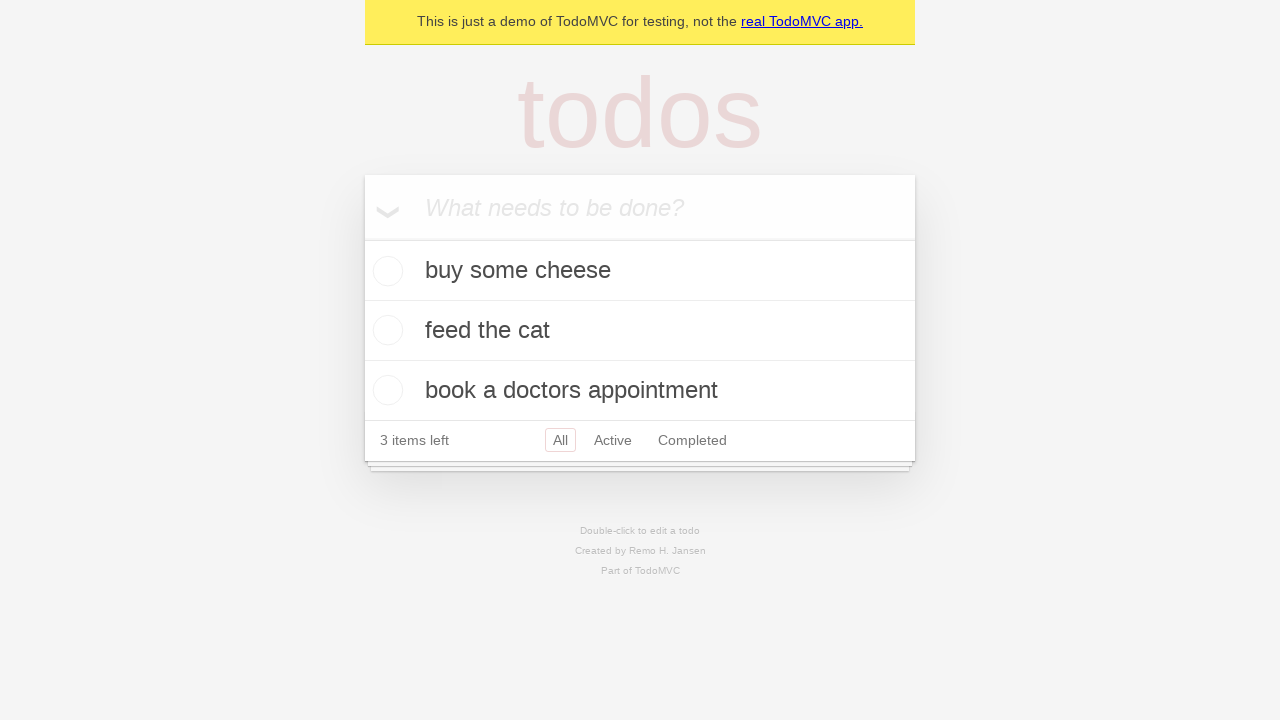